Tests dropdown selection functionality by verifying default selection, selecting options by index and text, and validating all available options

Starting URL: https://the-internet.herokuapp.com/dropdown

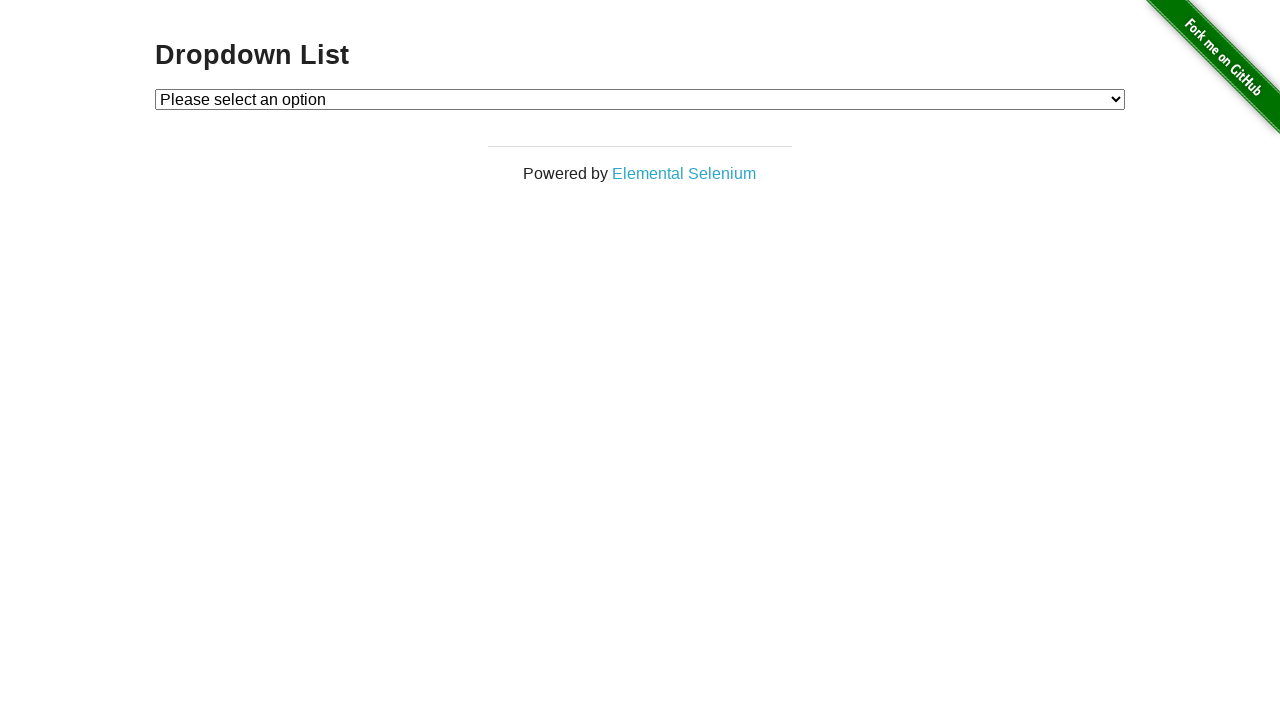

Waited for dropdown element to be present
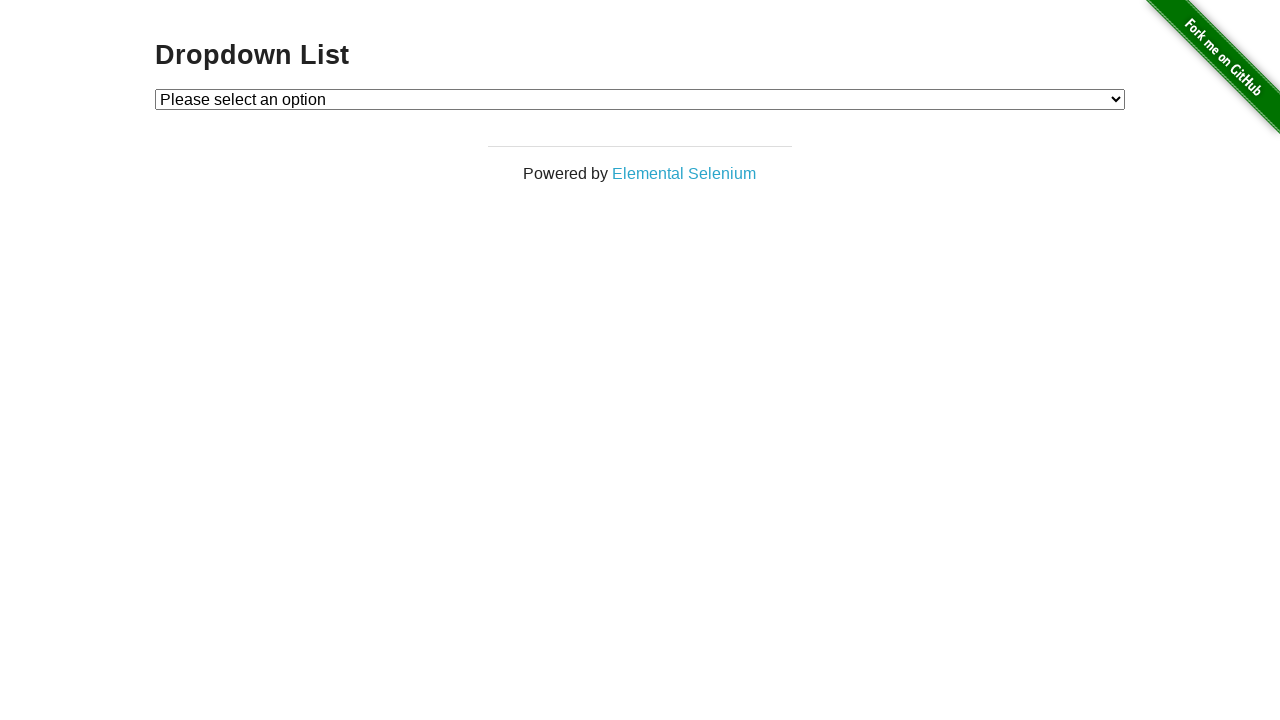

Retrieved default selected option text
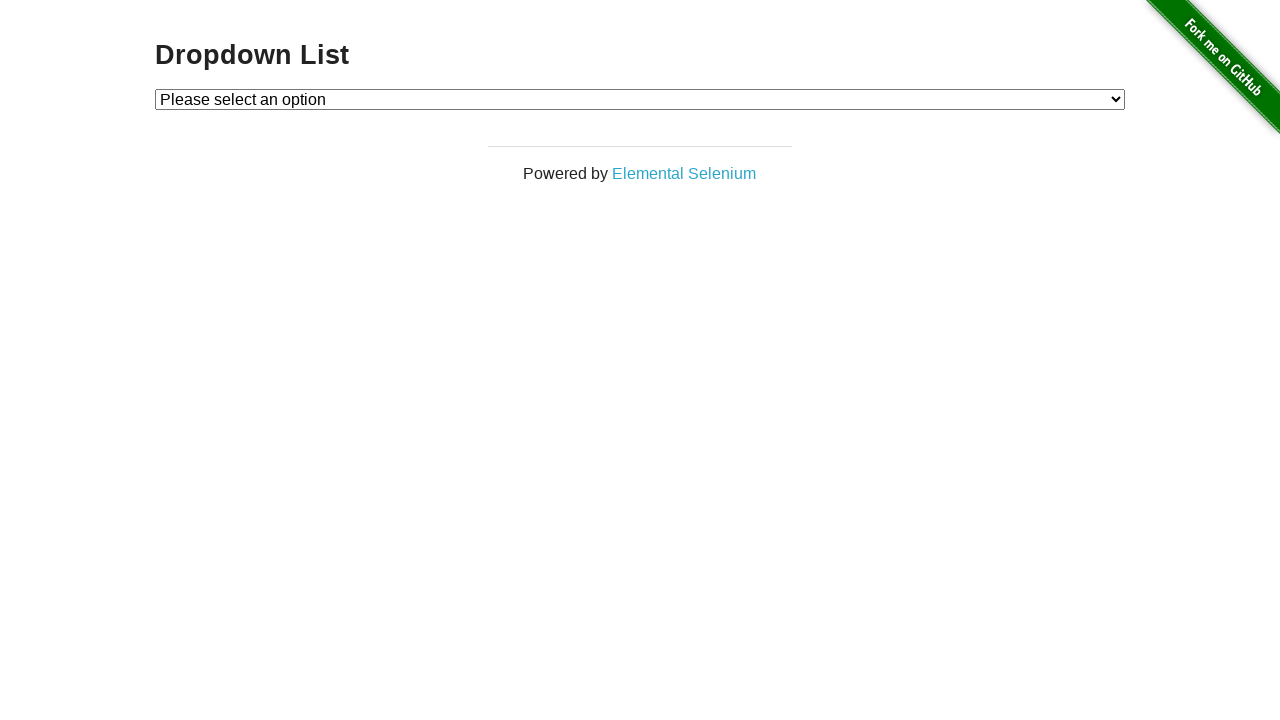

Verified default option is 'Please select an option'
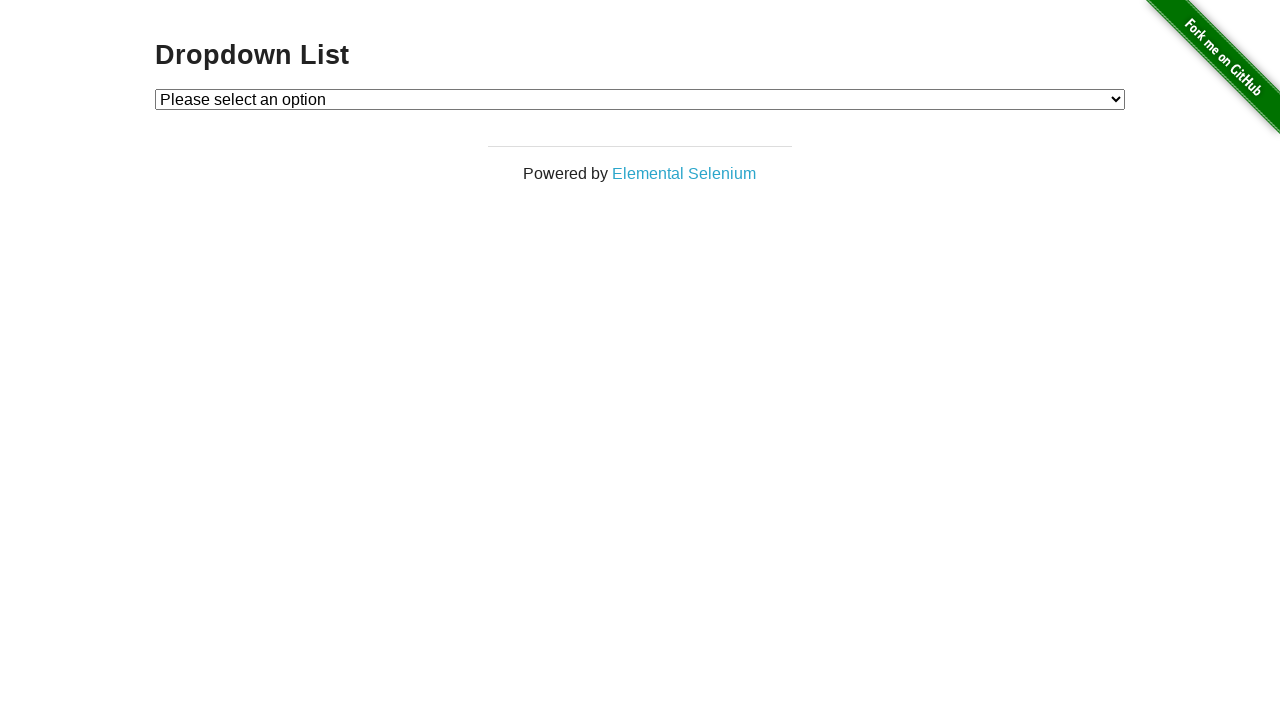

Selected Option 2 by value on #dropdown
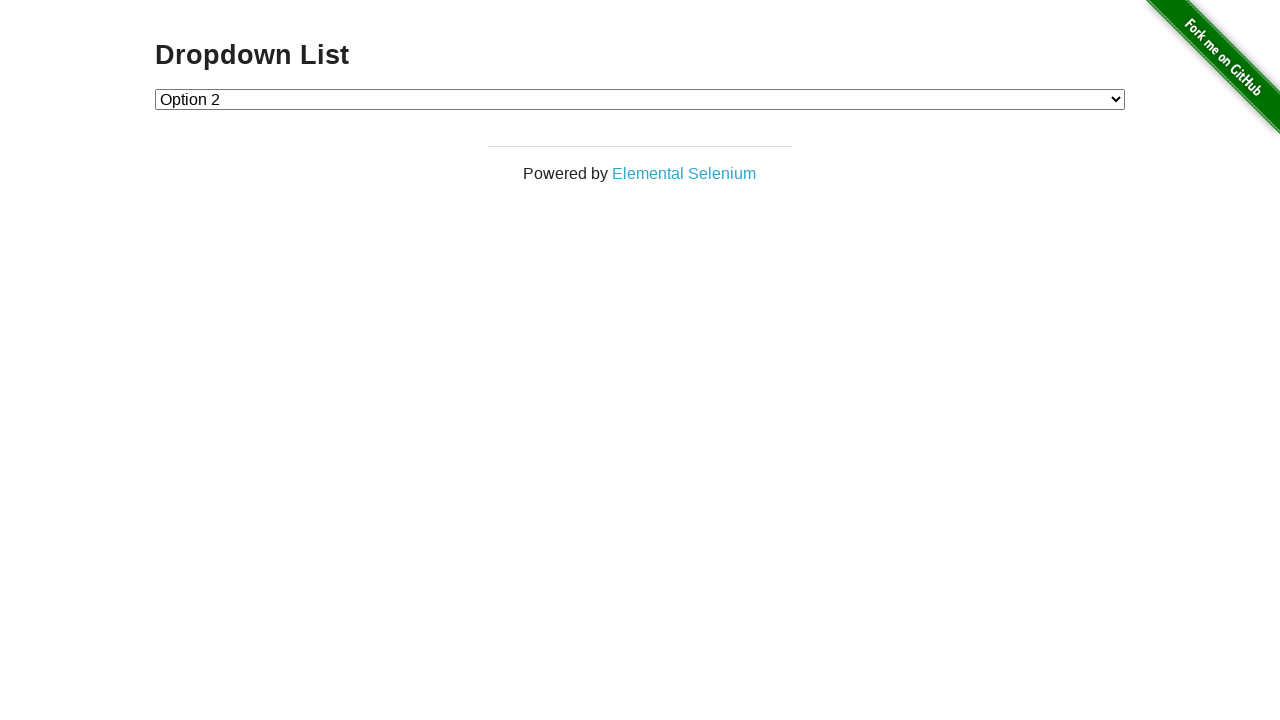

Verified Option 2 is now selected
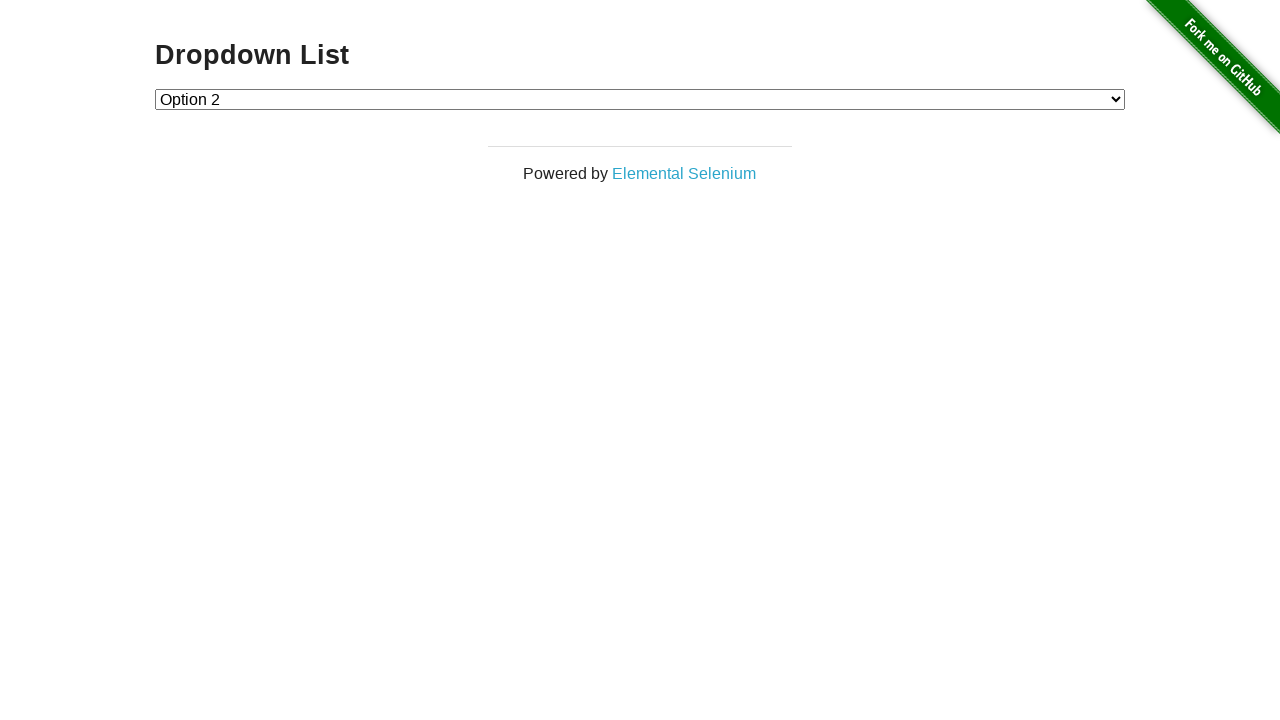

Selected Option 1 by visible text label on #dropdown
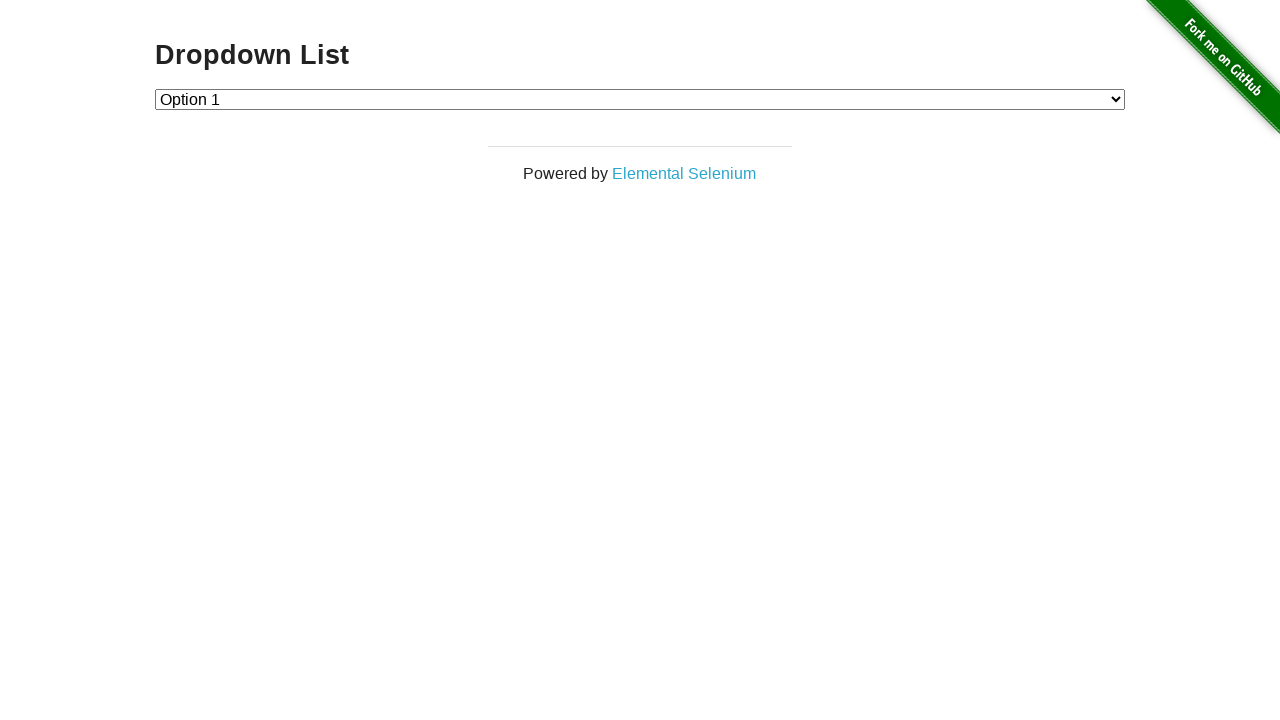

Verified Option 1 is now selected
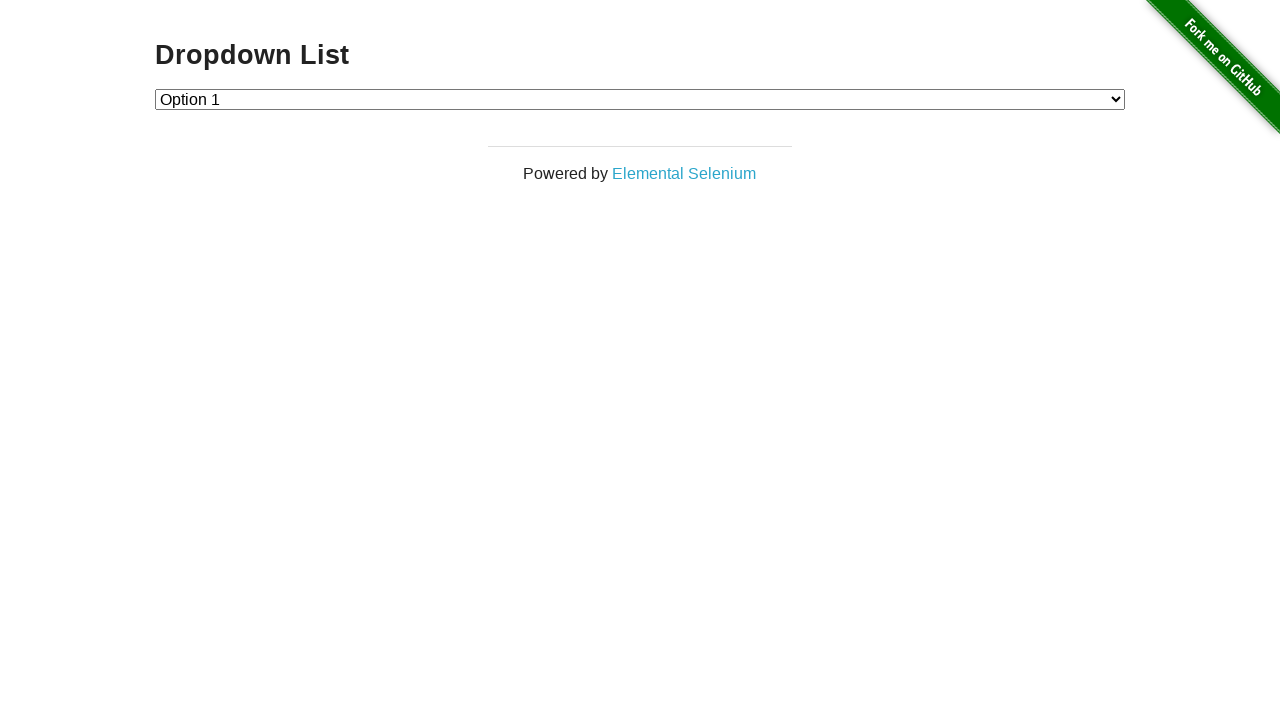

Retrieved all dropdown options
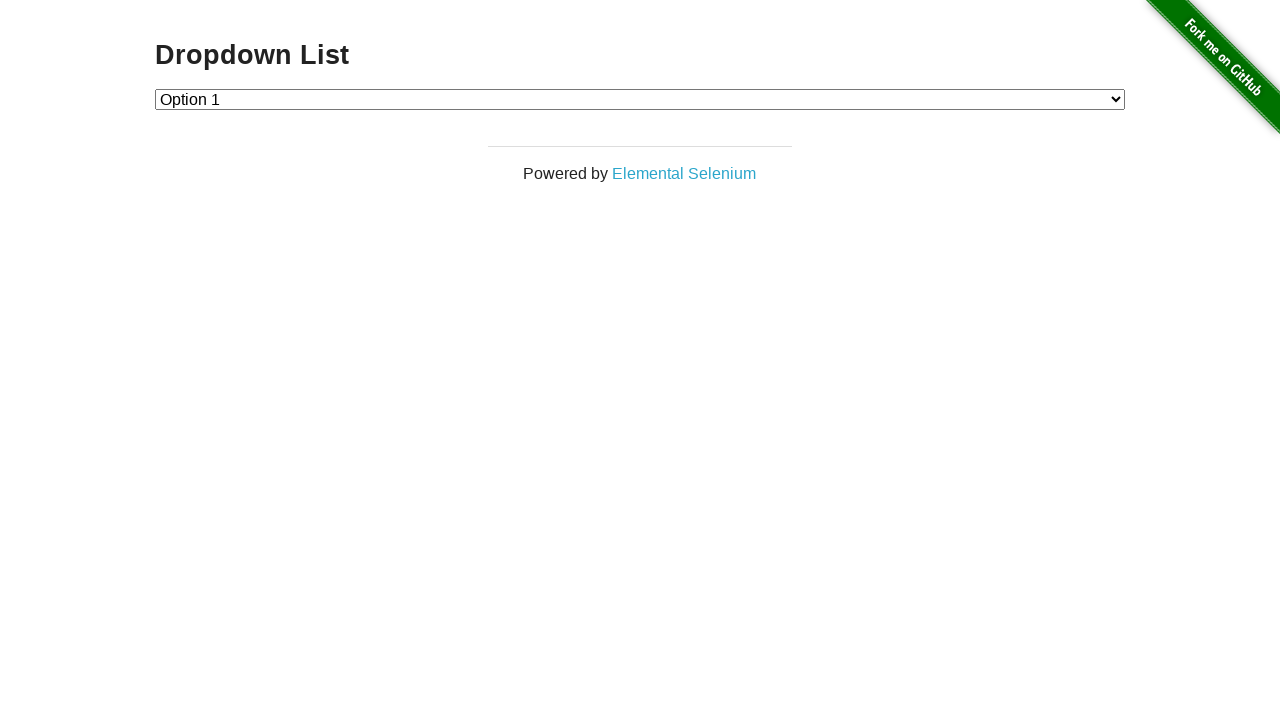

Verified all dropdown options match expected values
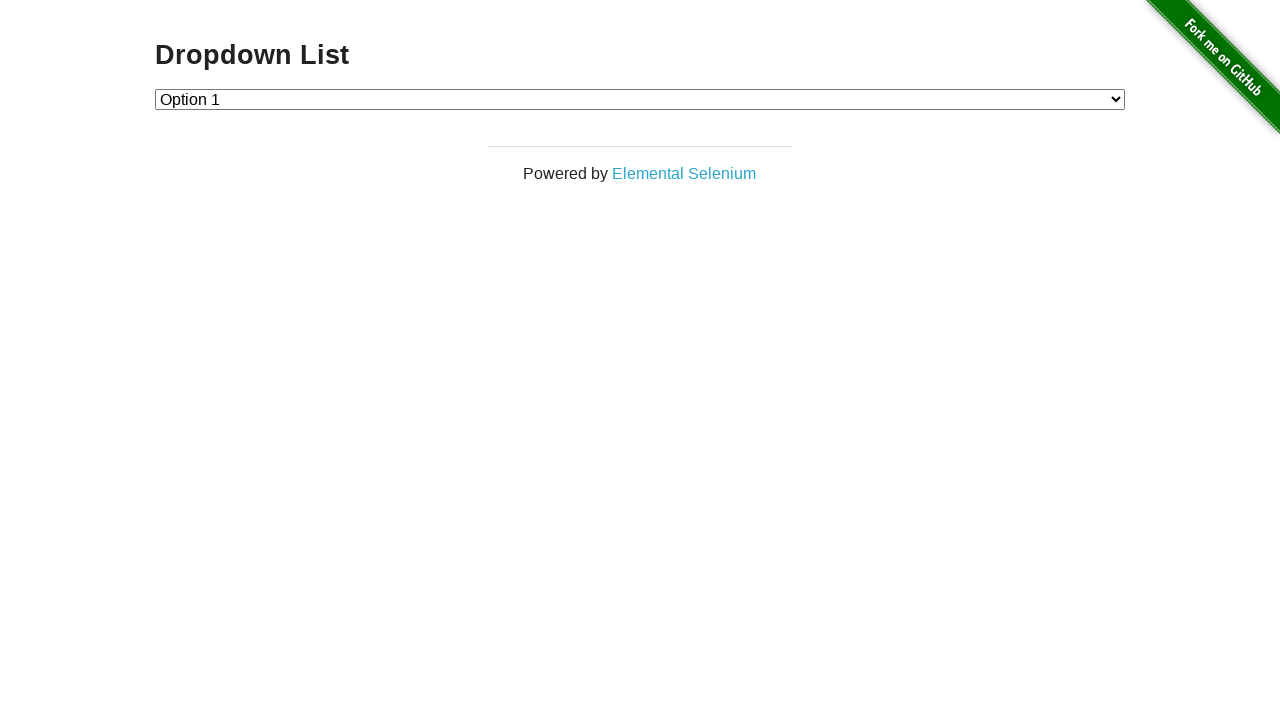

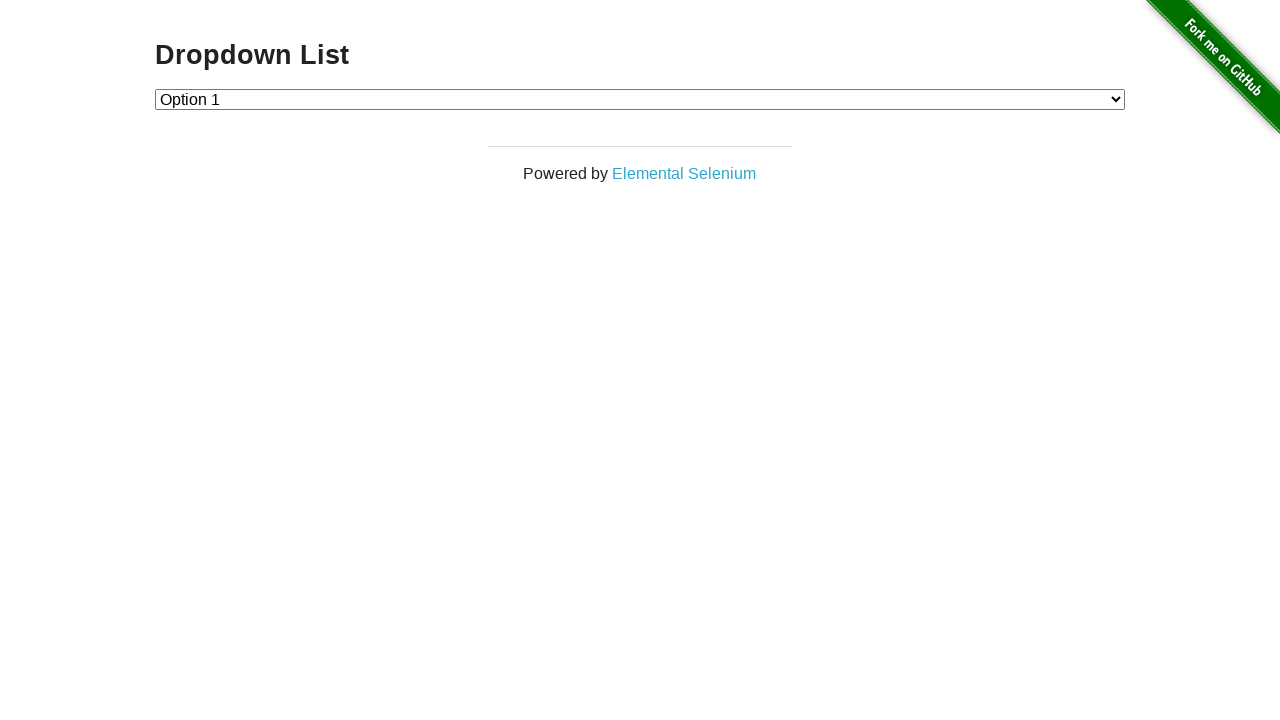